Tests alert functionality by entering text into a name field, clicking an alert button, and verifying the alert contains the expected text before accepting it

Starting URL: https://rahulshettyacademy.com/AutomationPractice/

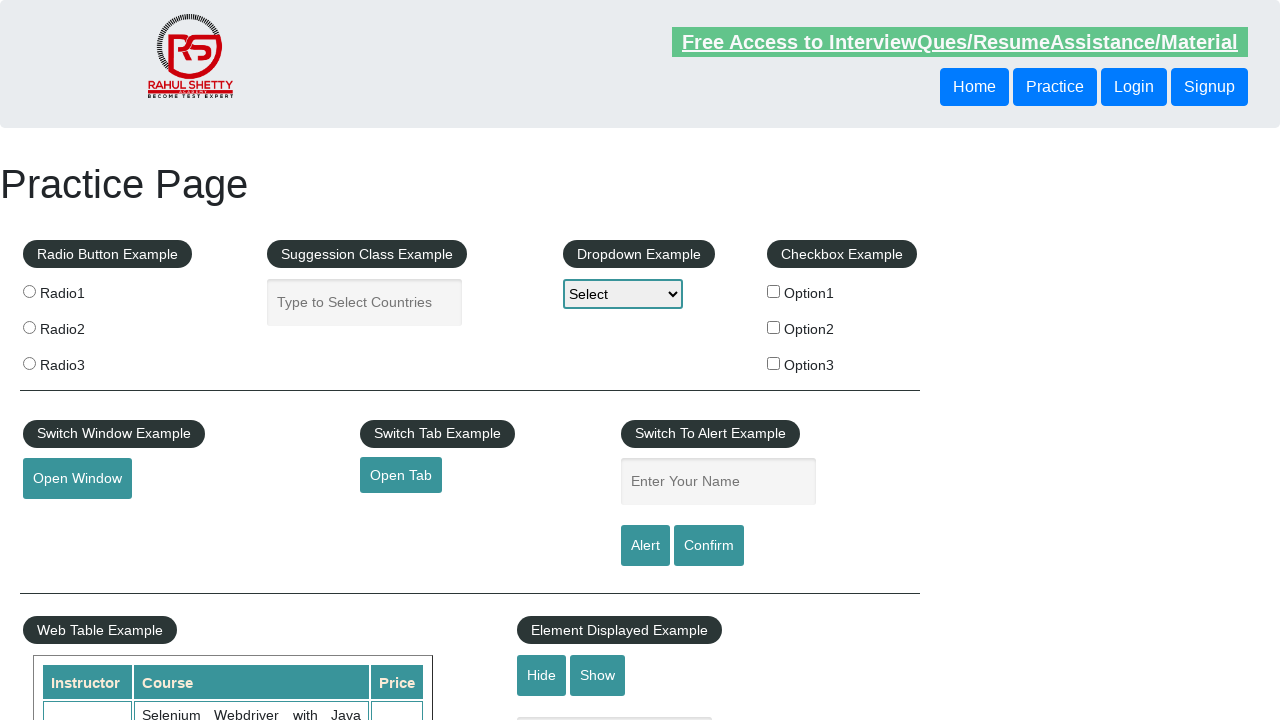

Filled name field with 'Option3' on #name
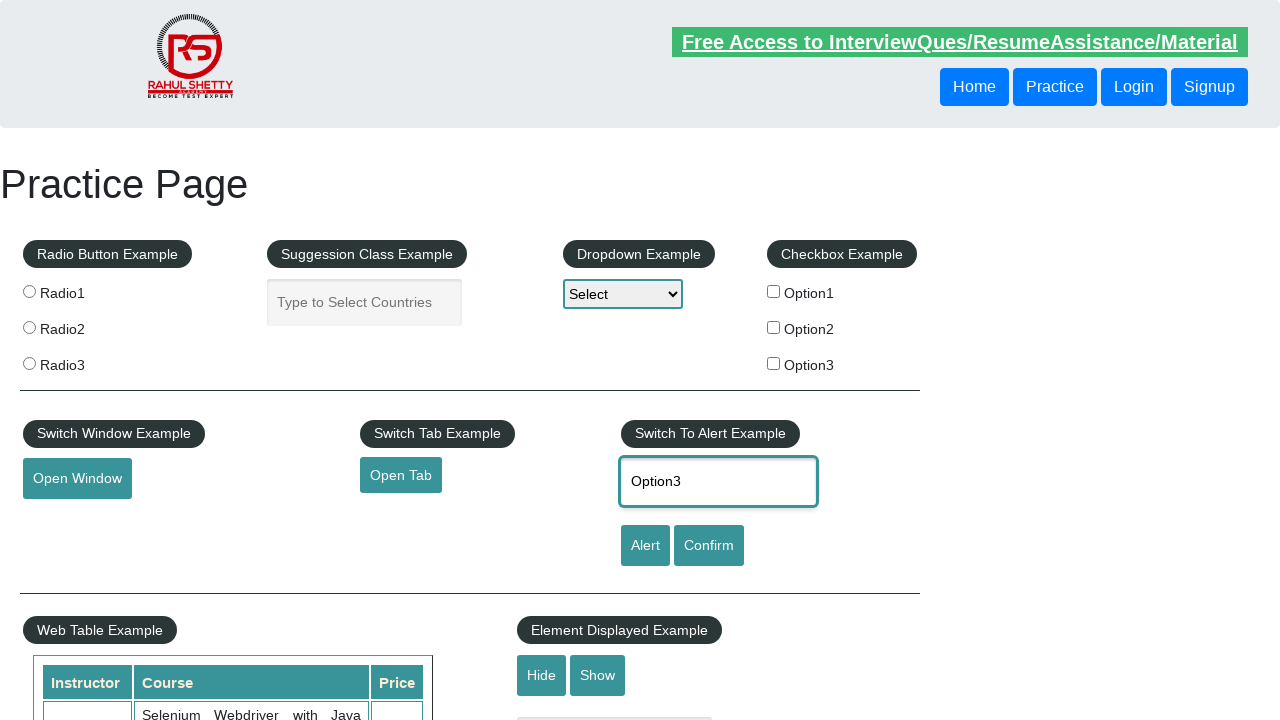

Clicked alert button to trigger dialog at (645, 546) on #alertbtn
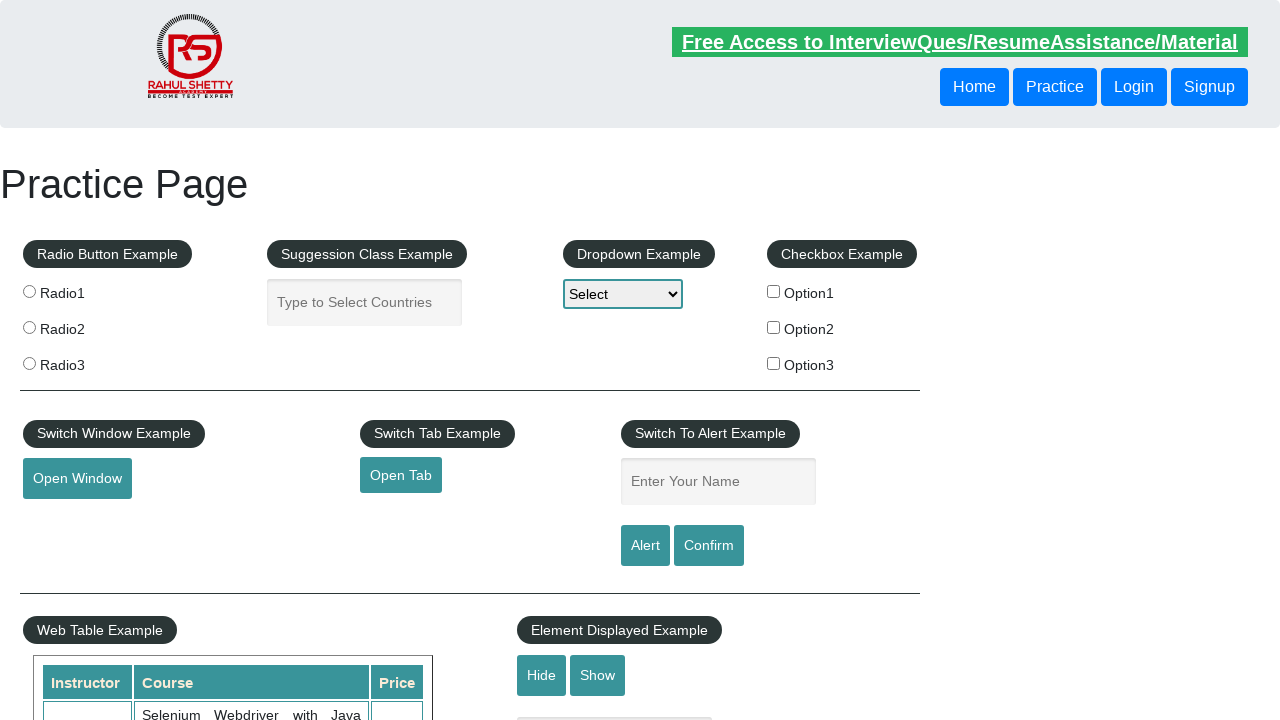

Set up dialog handler to accept alerts
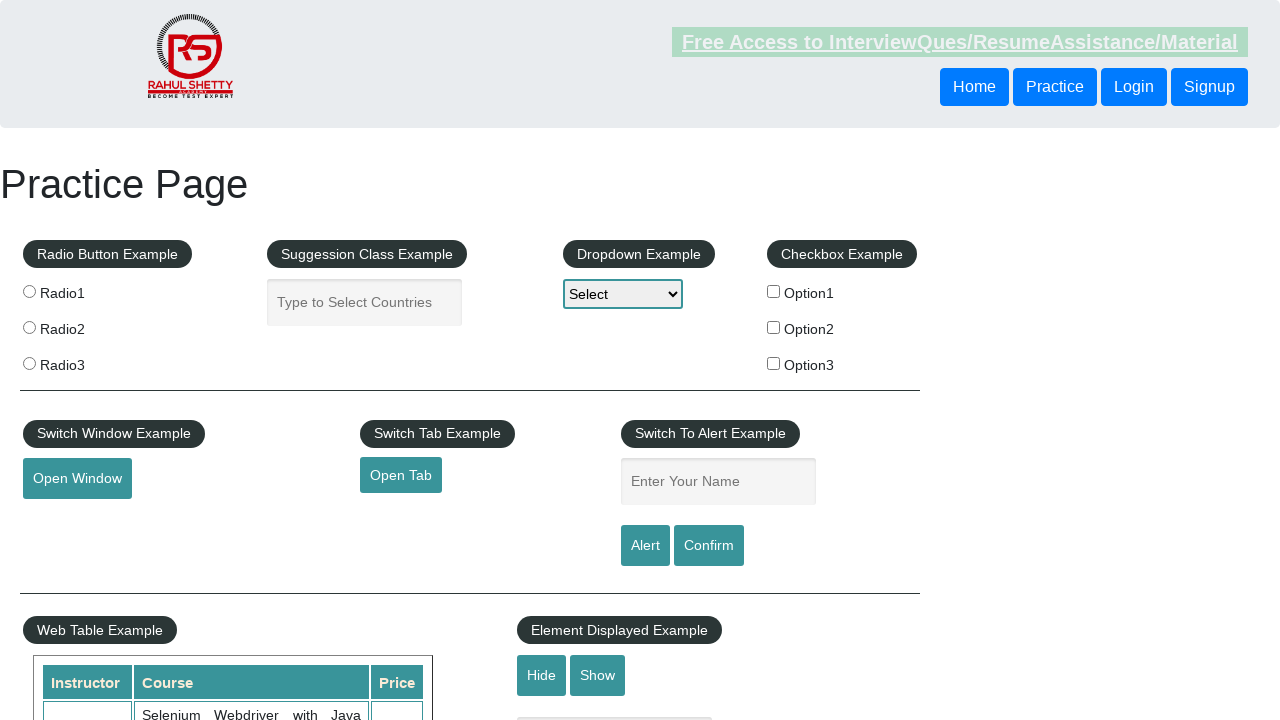

Registered dialog handler to verify alert content and accept
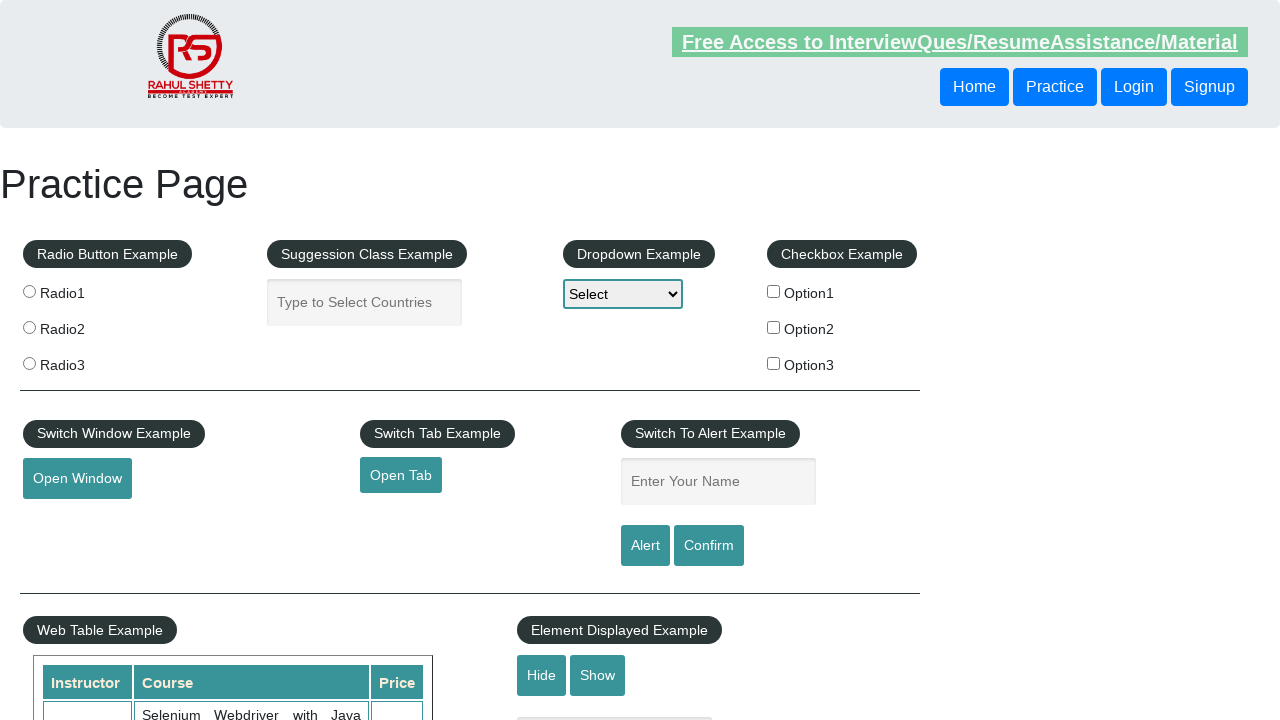

Clicked alert button to trigger the dialog with validation at (645, 546) on #alertbtn
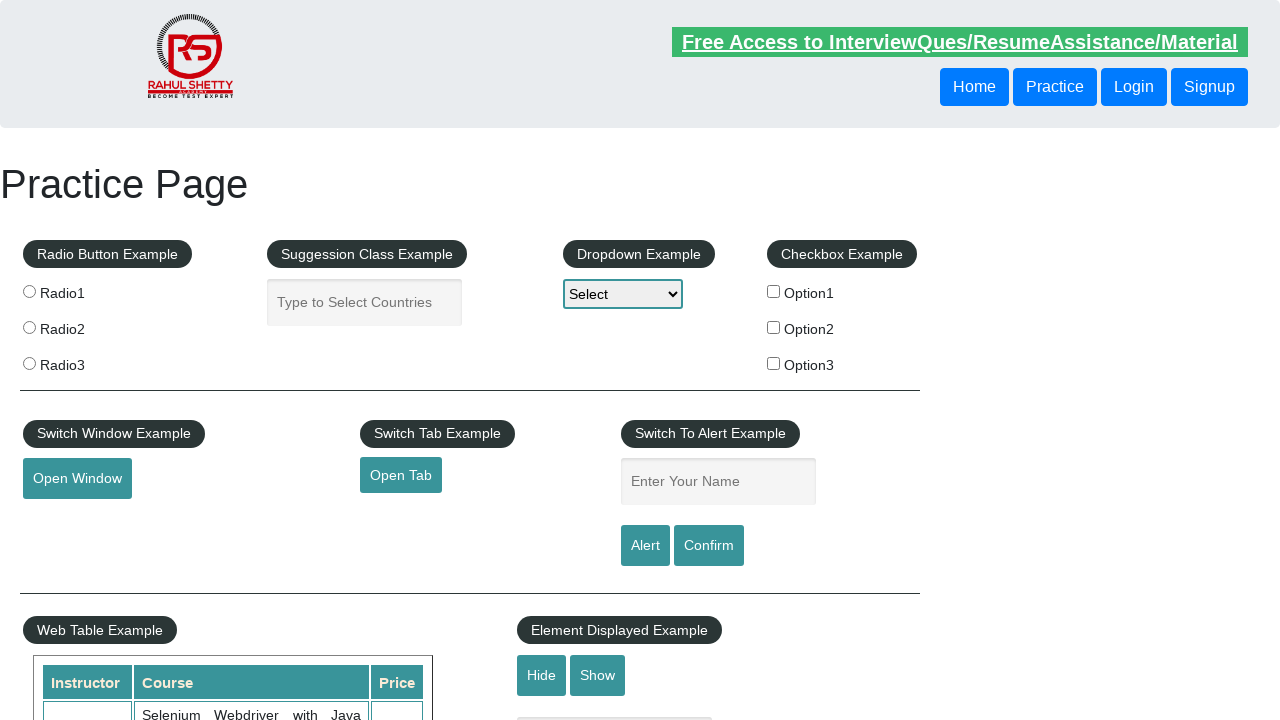

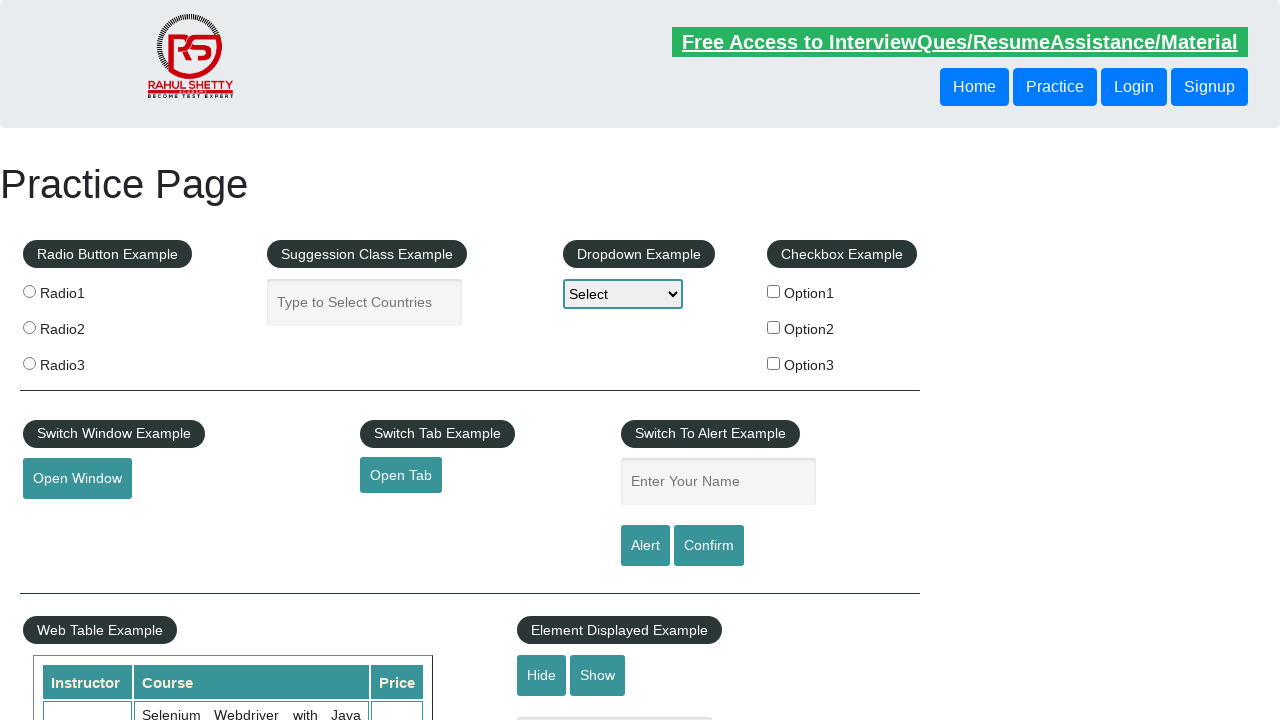